Tests a registration form by filling in username and email fields, clicking the Register button, and verifying the user data appears correctly in a table with the expected values.

Starting URL: https://material.playwrightvn.com/01-xpath-register-page.html

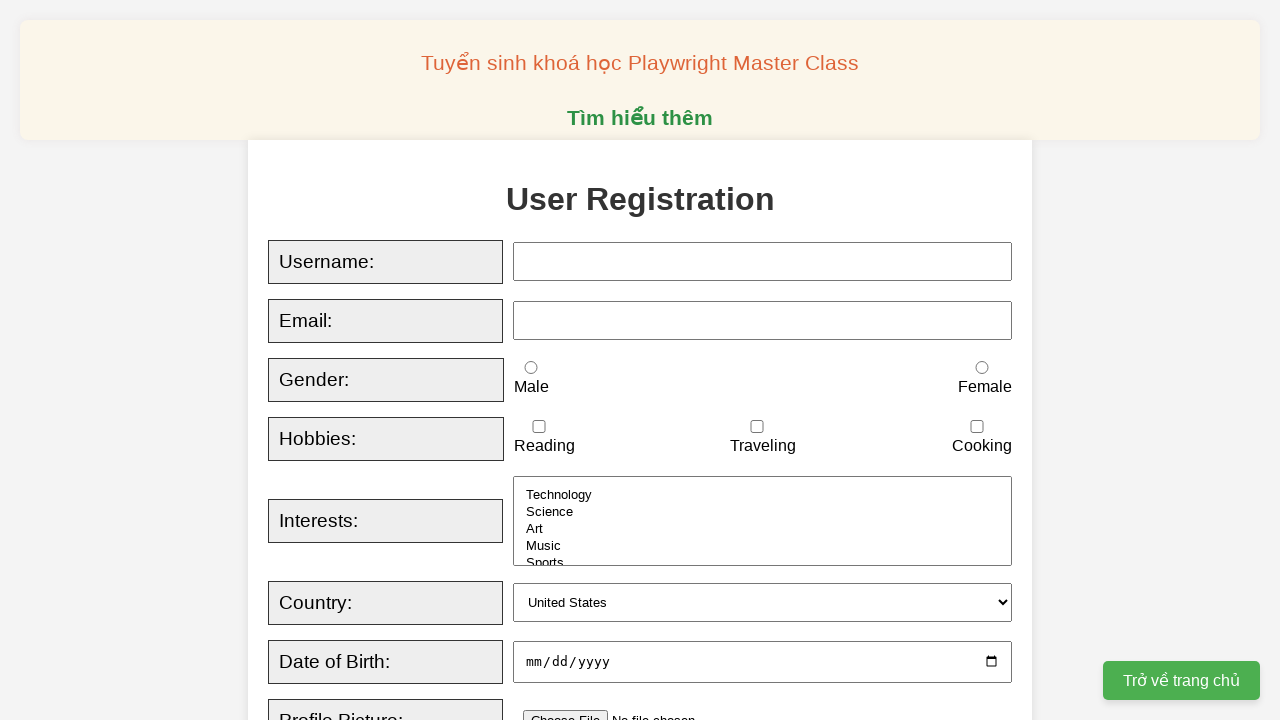

Filled username field with 'huynhtram' on xpath=//input[@id='username']
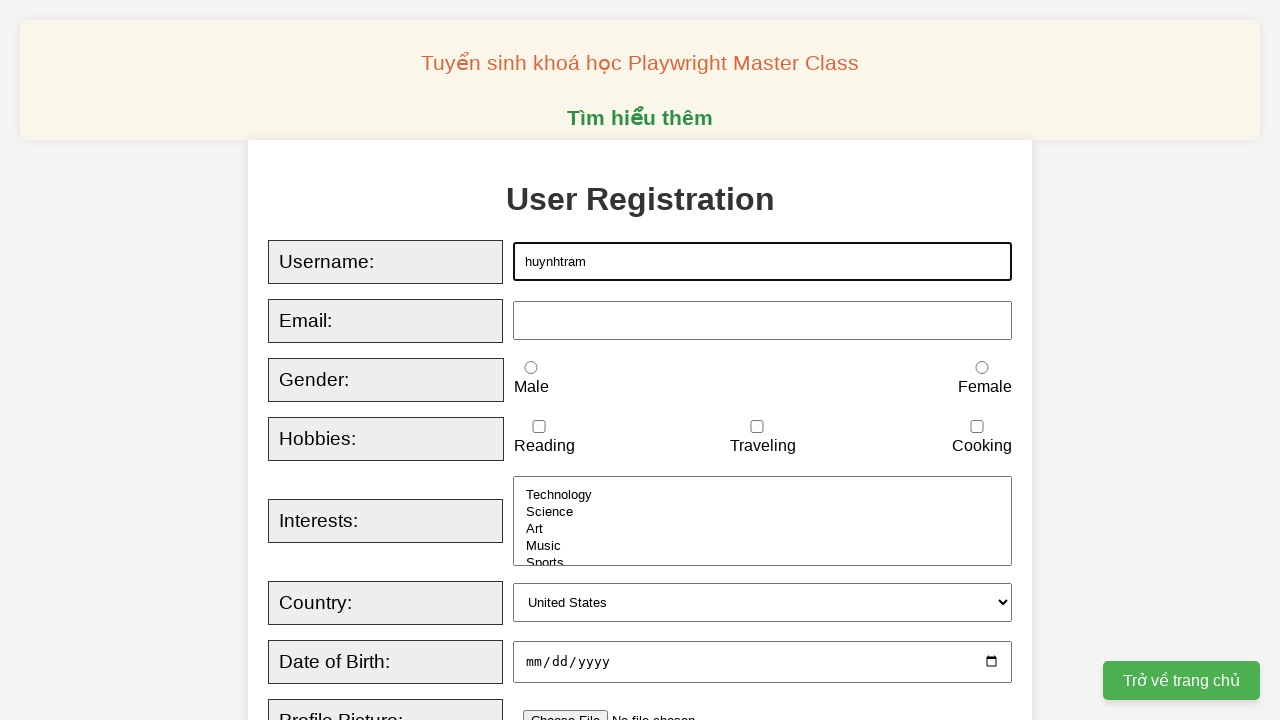

Filled email field with 'huynhtram@gmail.com' on xpath=//input[@id='email']
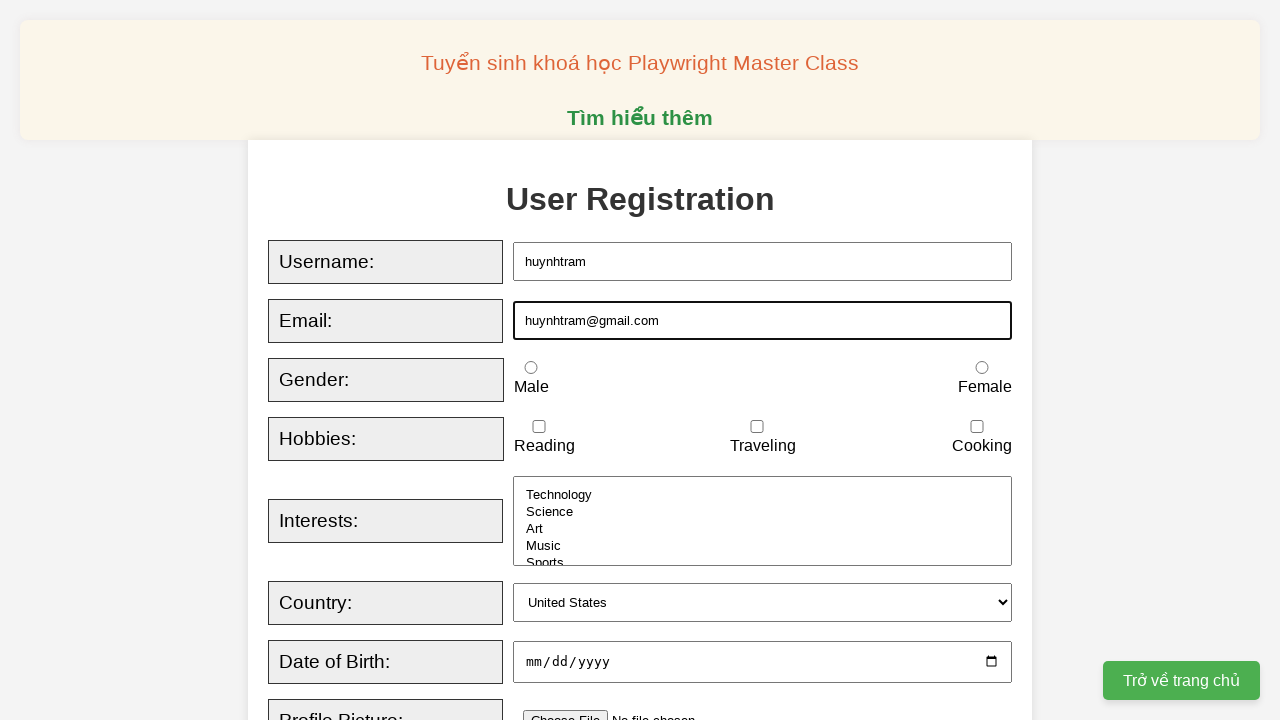

Clicked Register button at (528, 360) on xpath=//button[text()='Register']
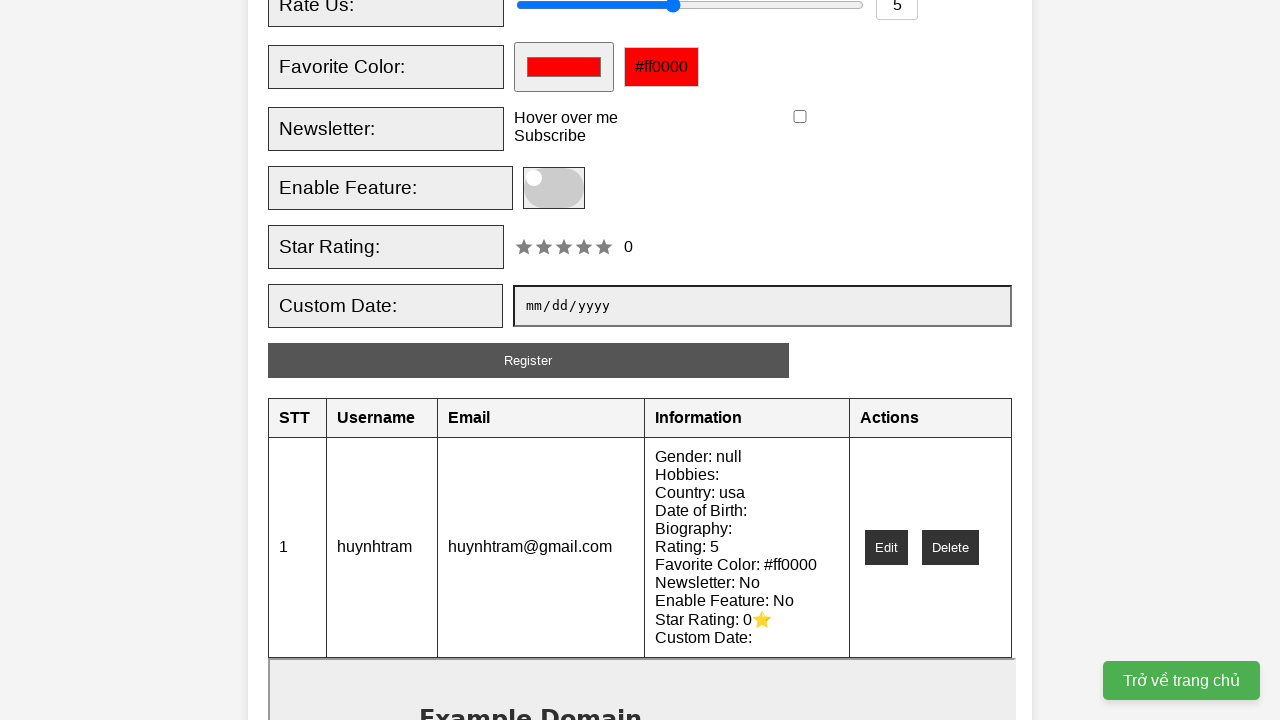

Verified user table contains exactly 1 row
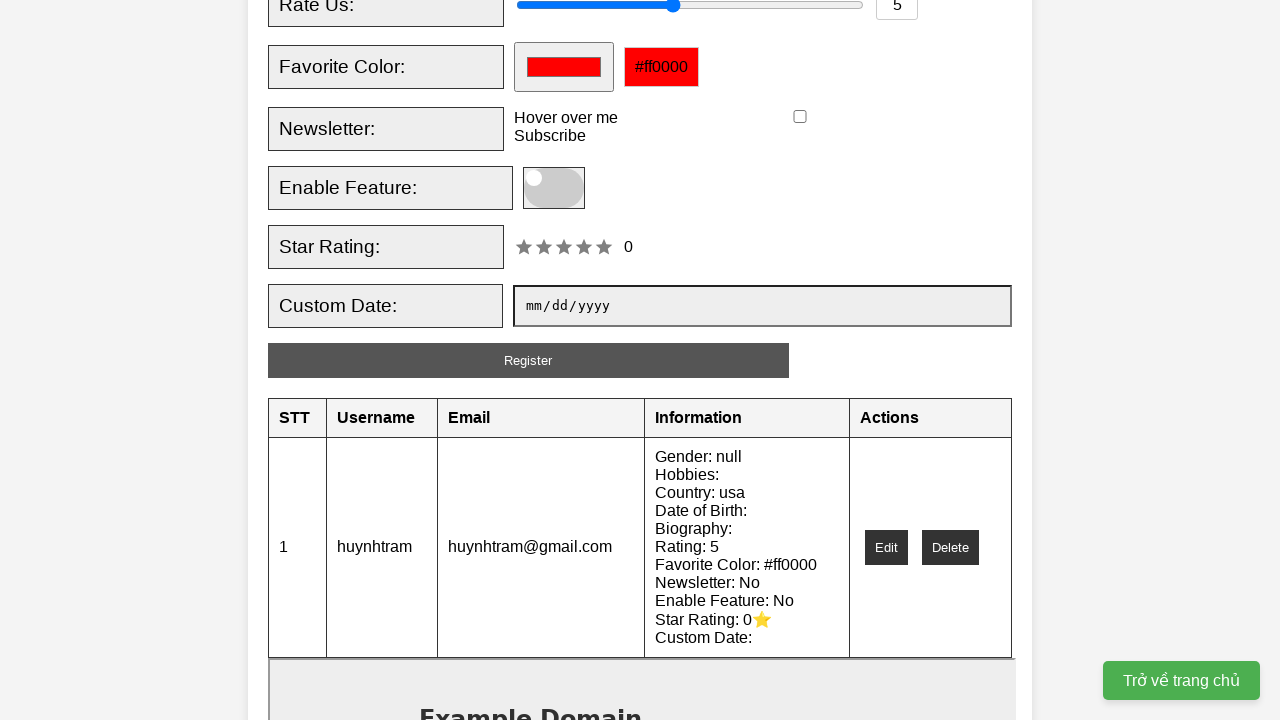

Verified username 'huynhtram' appears correctly in table
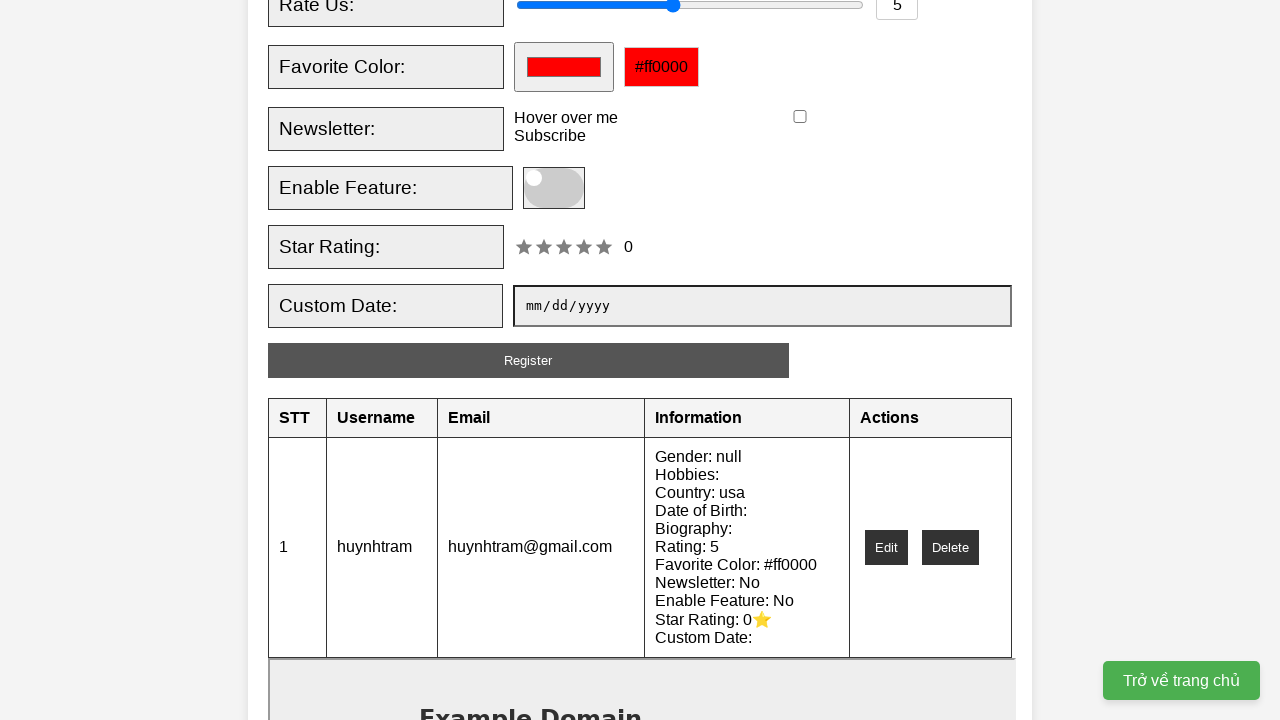

Verified email 'huynhtram@gmail.com' appears correctly in table
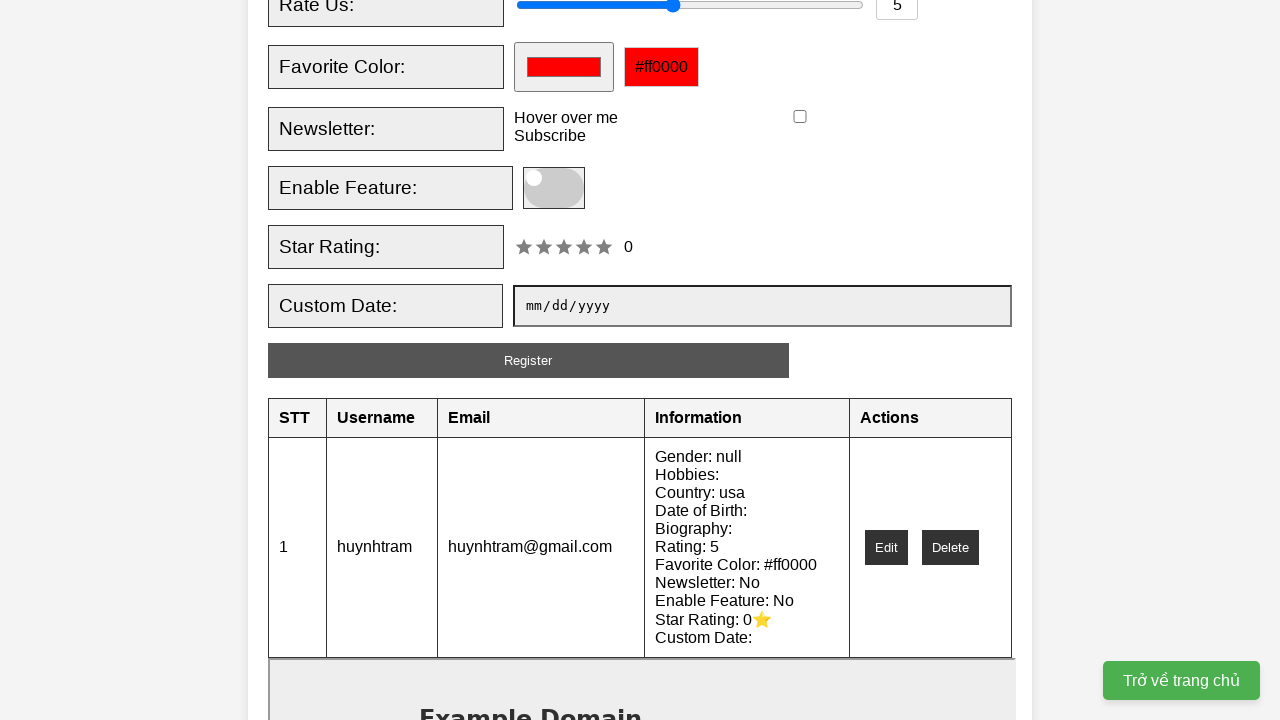

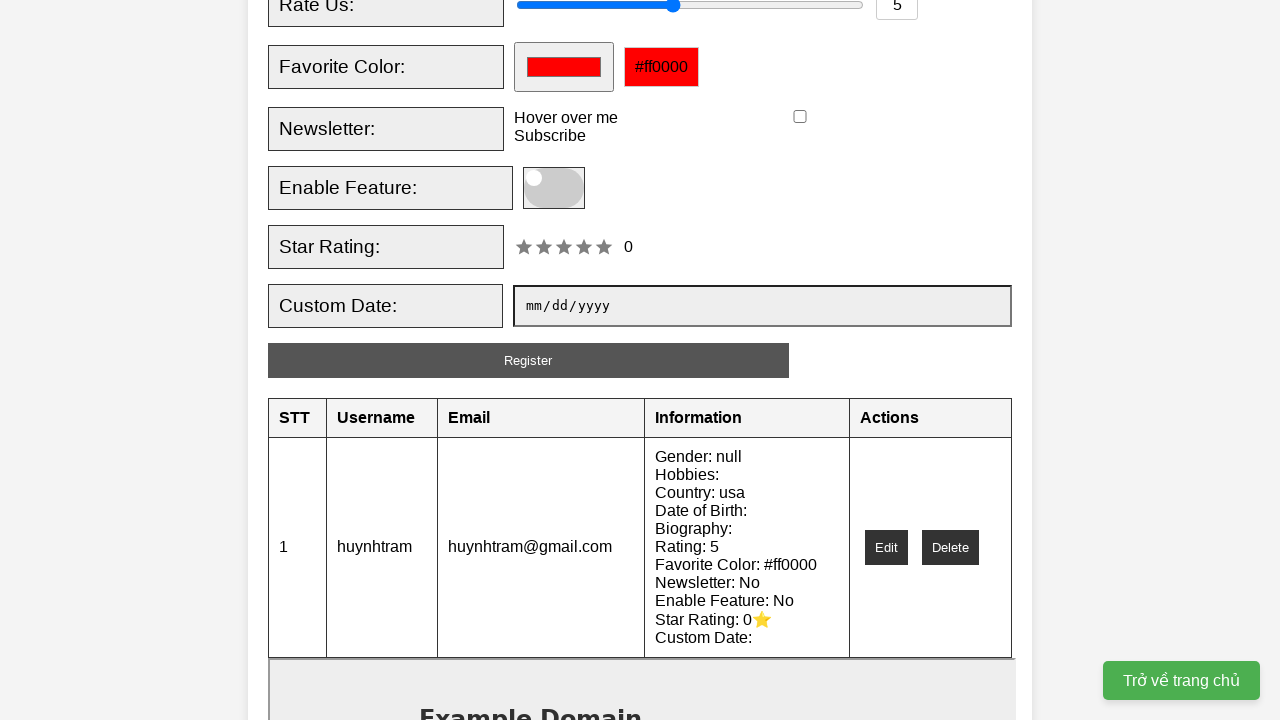